Tests multiple window handling by clicking a link that opens a new browser window, then switching to the new window and verifying its content contains "New Window" text.

Starting URL: https://the-internet.herokuapp.com/windows

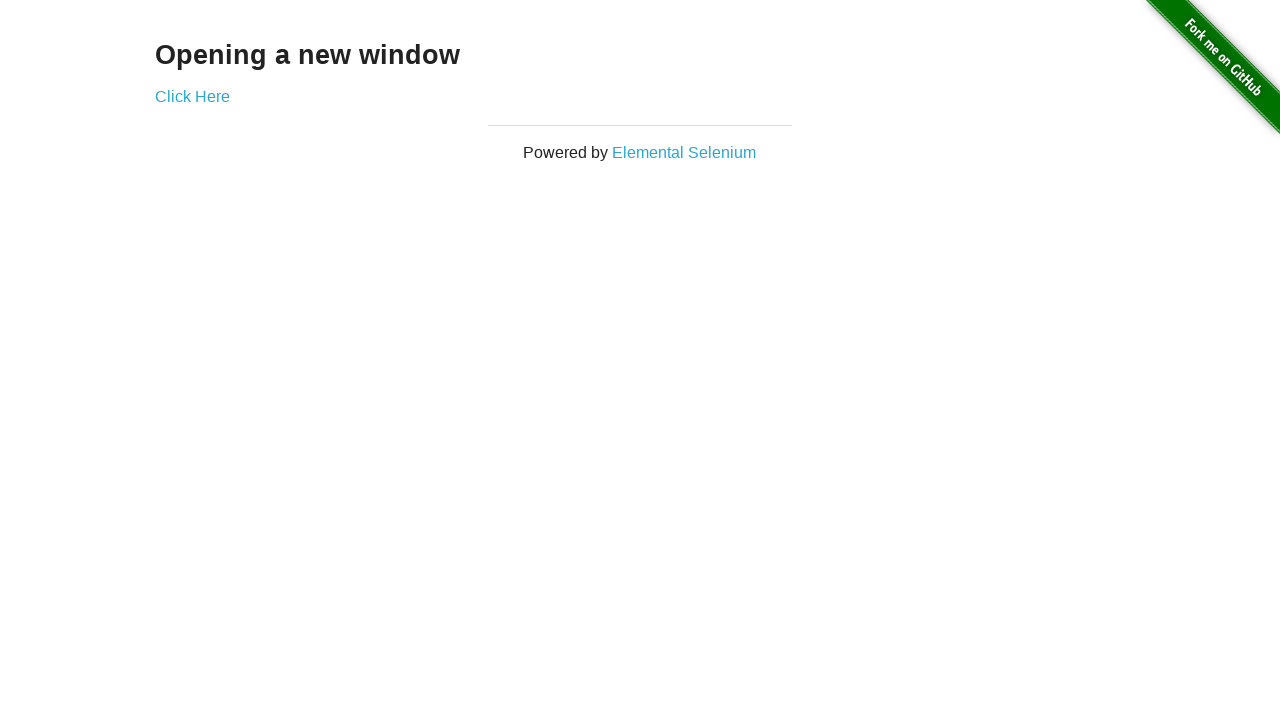

Stored reference to original page
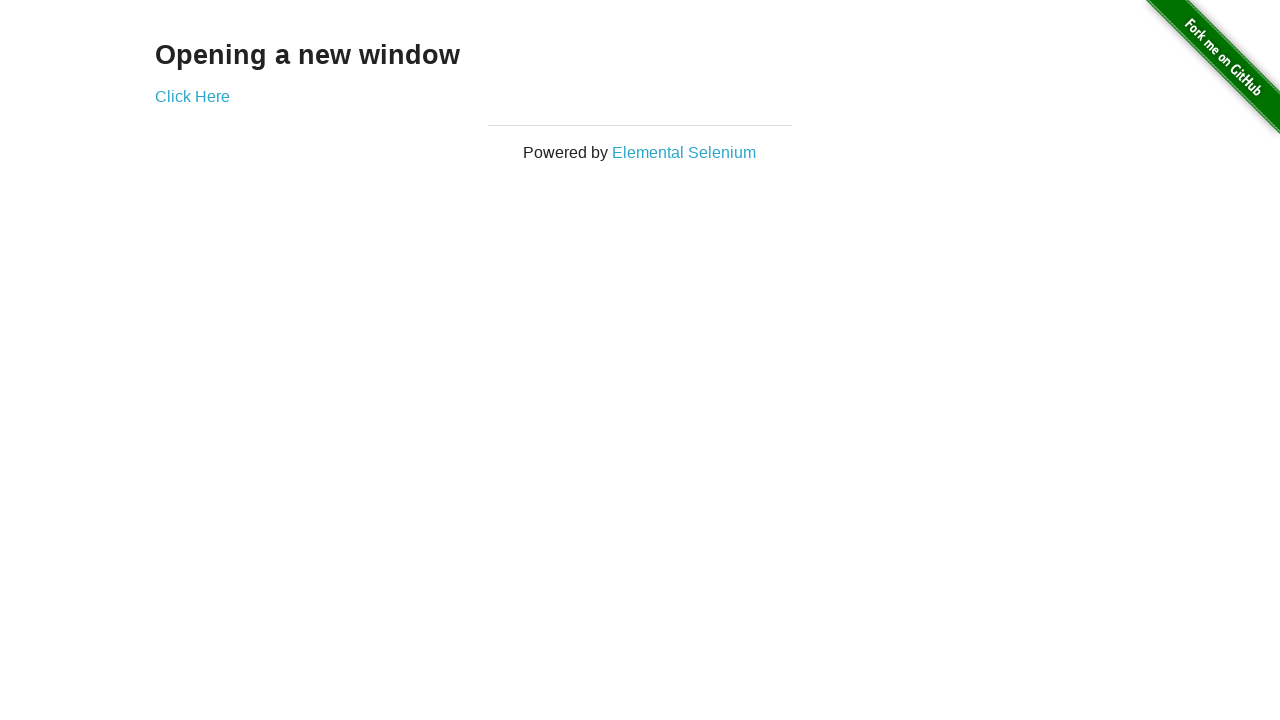

Clicked 'Click Here' link to open new window at (192, 96) on text=Click Here
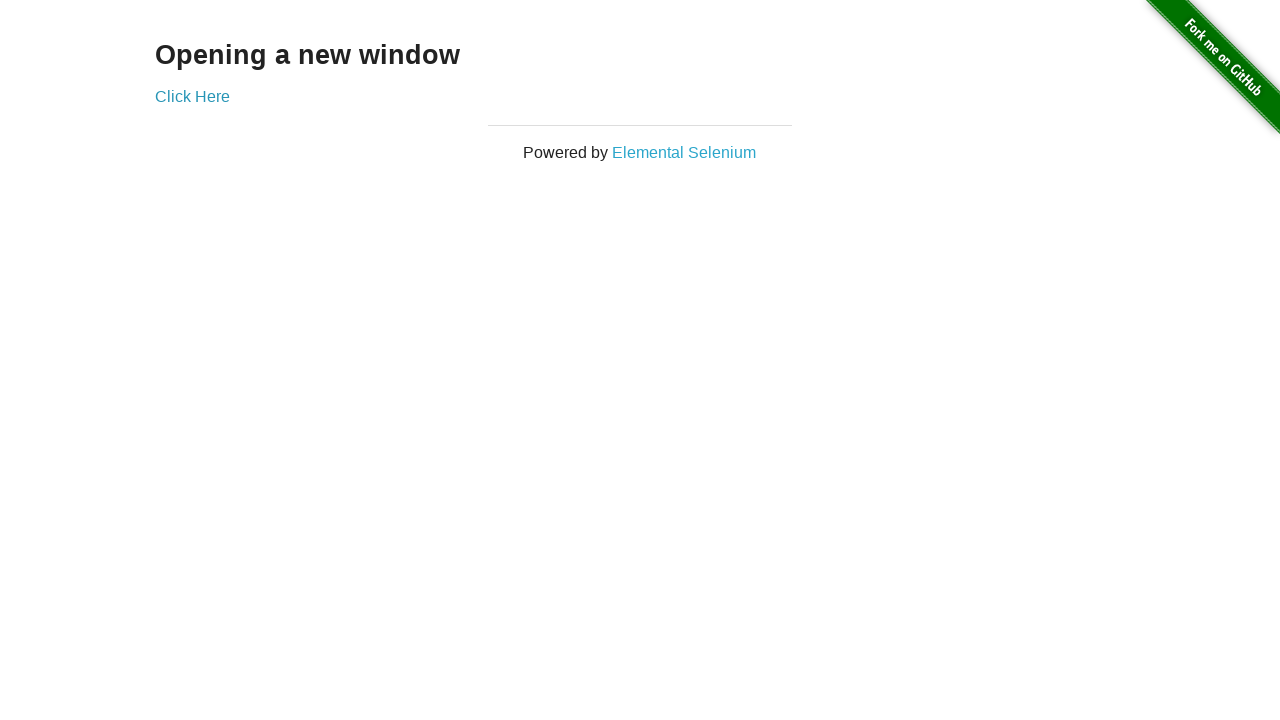

Retrieved new page/window object
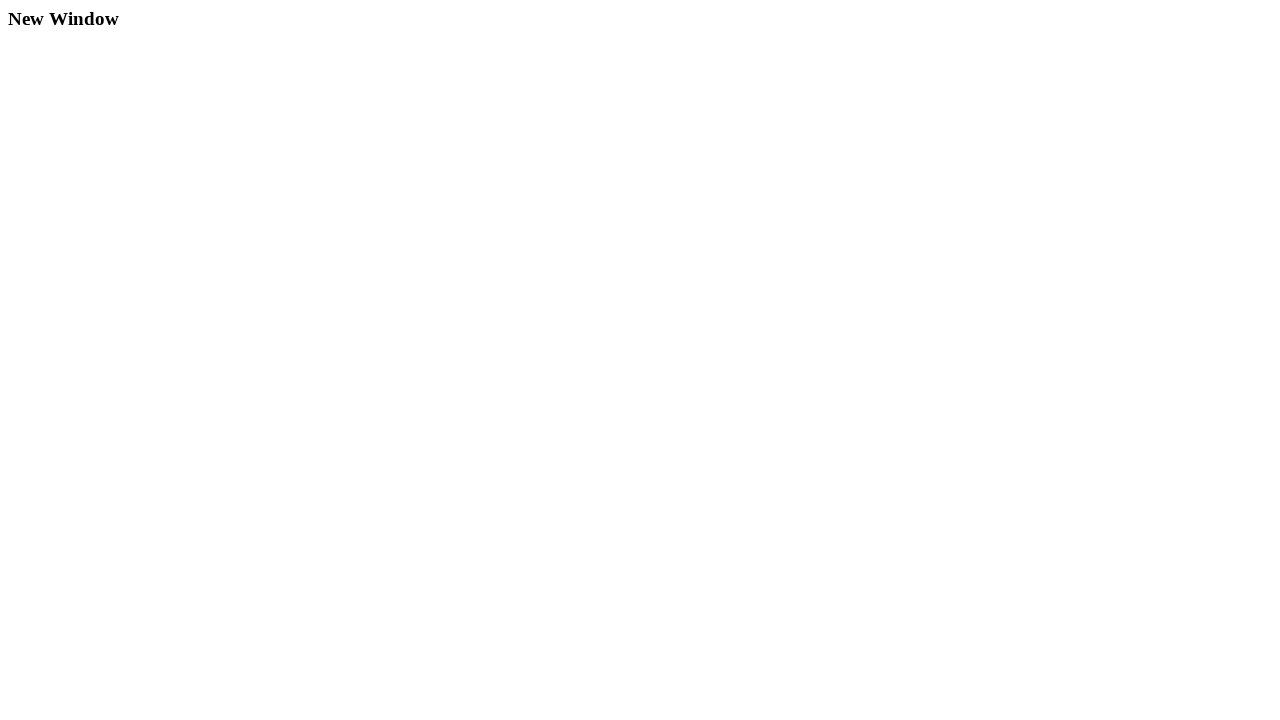

New page loaded successfully
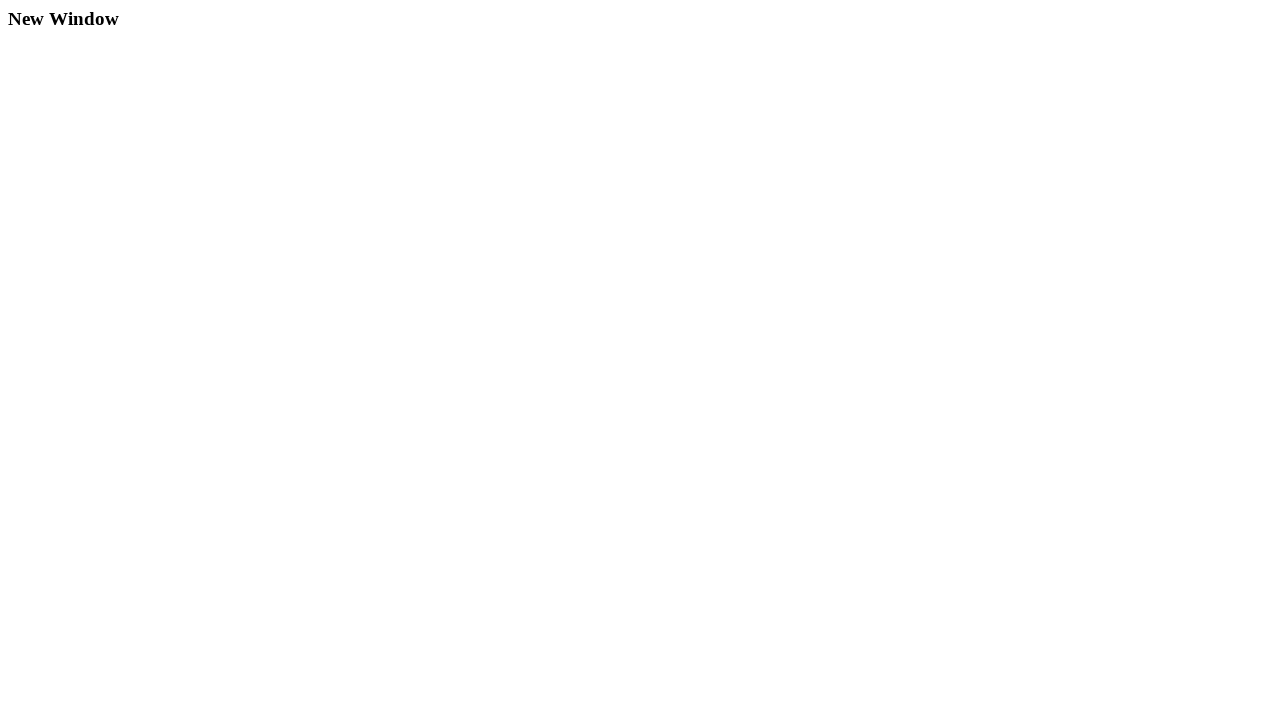

Verified new window contains 'New Window' text
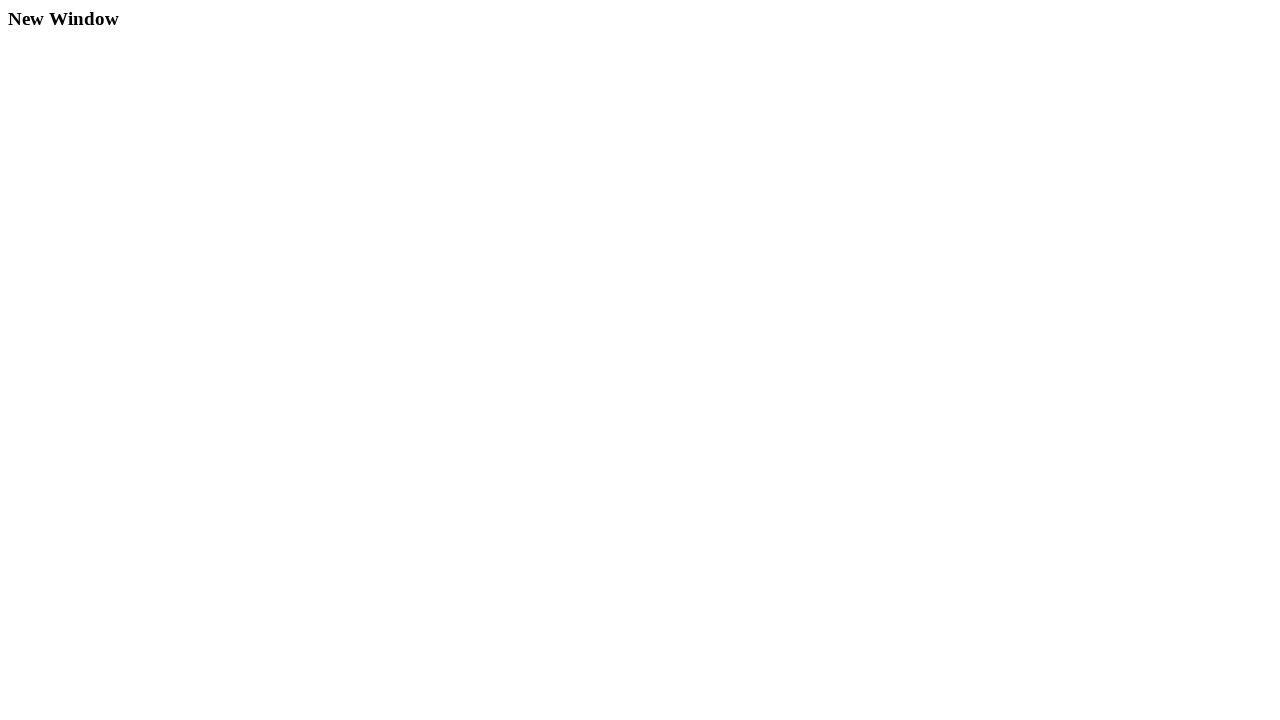

Closed new window/page
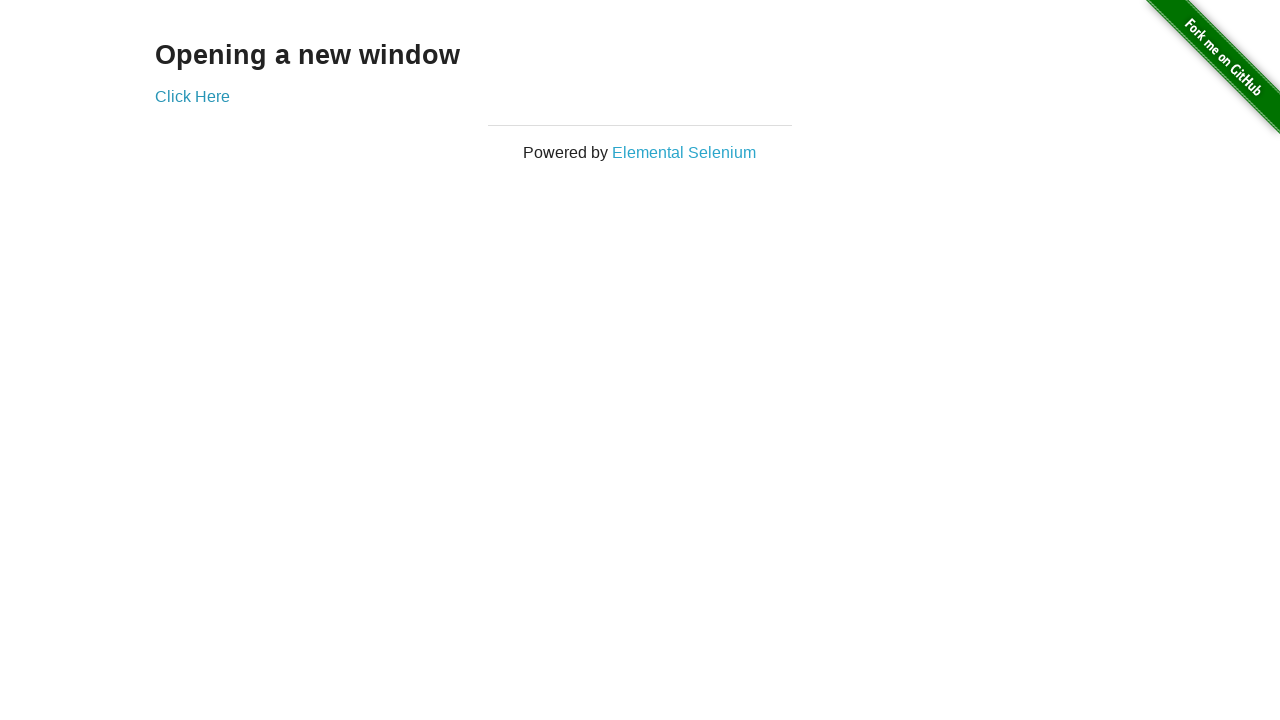

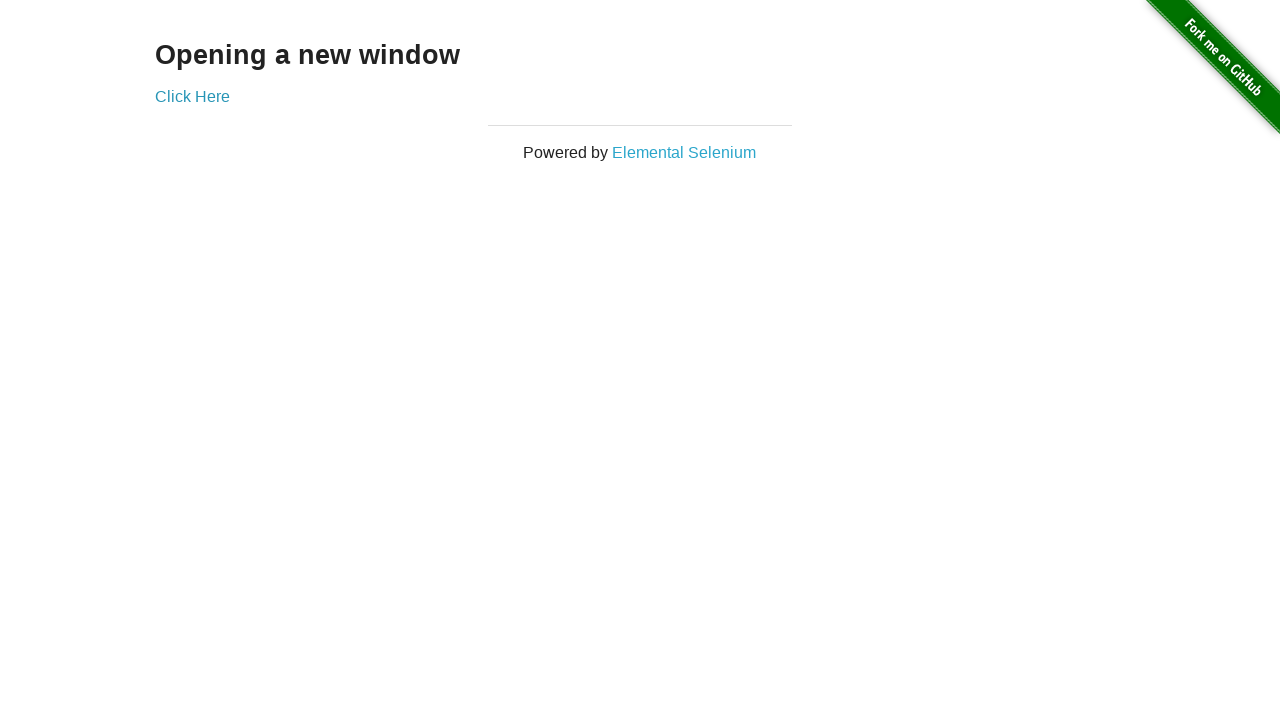